Tests drag and drop functionality on jQuery UI demo page by dragging an element into a drop zone

Starting URL: https://jqueryui.com/droppable/

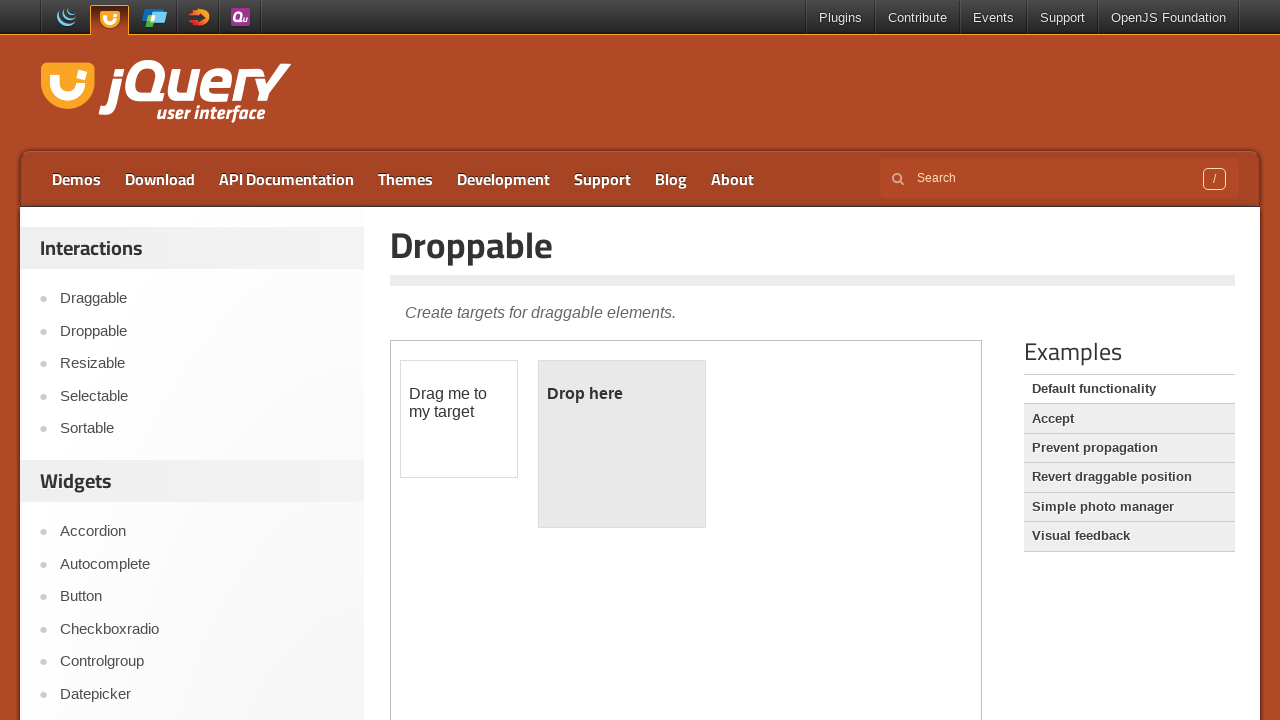

Located iframe containing drag and drop demo
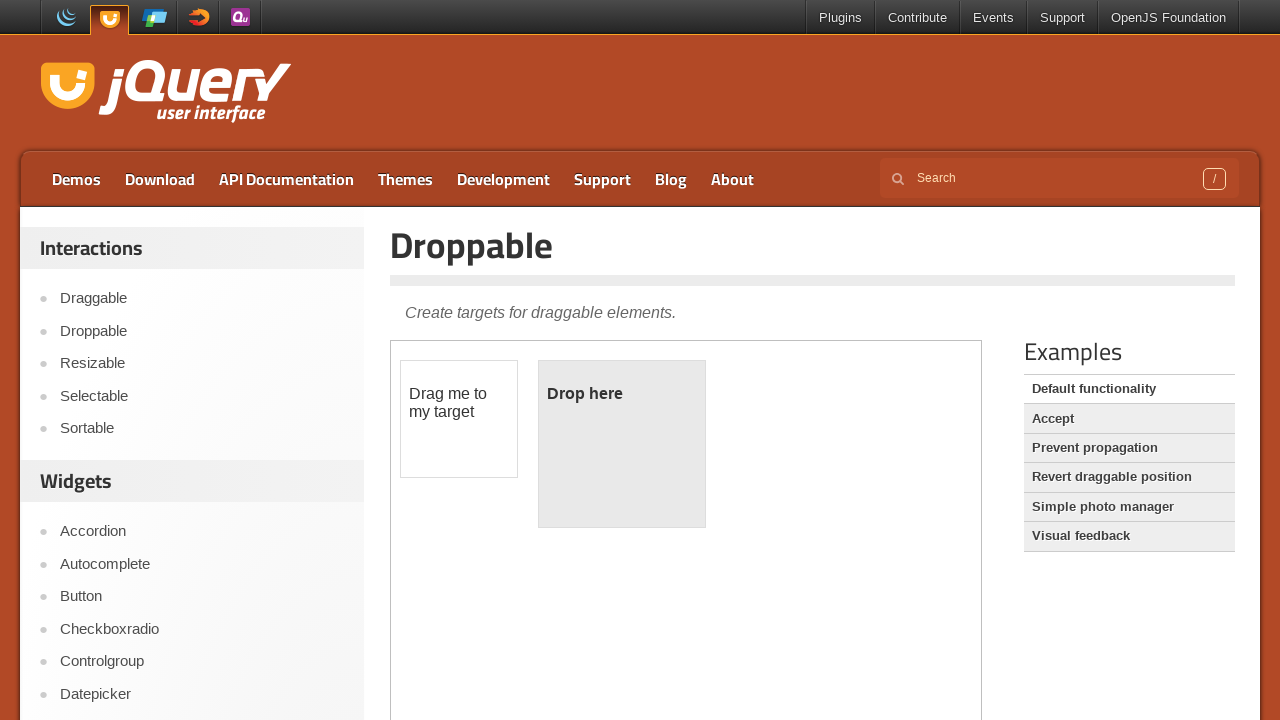

Located draggable element with text 'Drag me to my target'
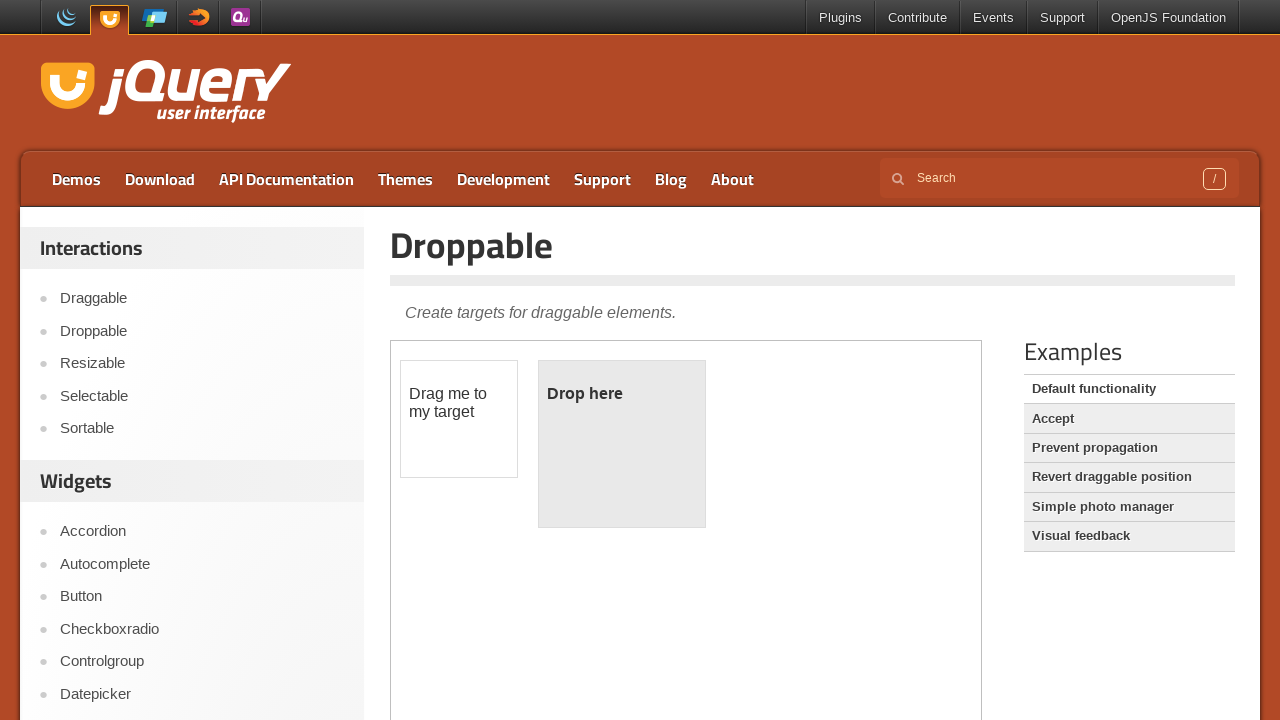

Located drop target element with text 'Drop here'
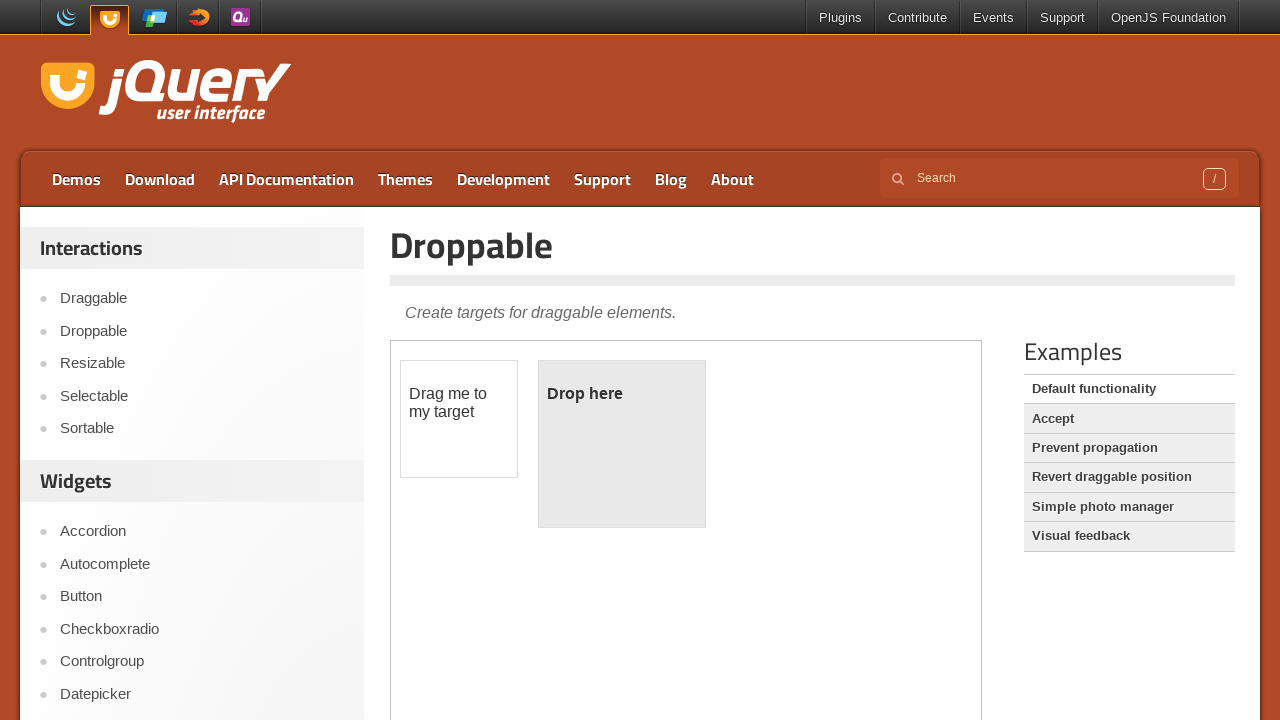

Dragged element 'Drag me to my target' to drop zone 'Drop here' at (622, 394)
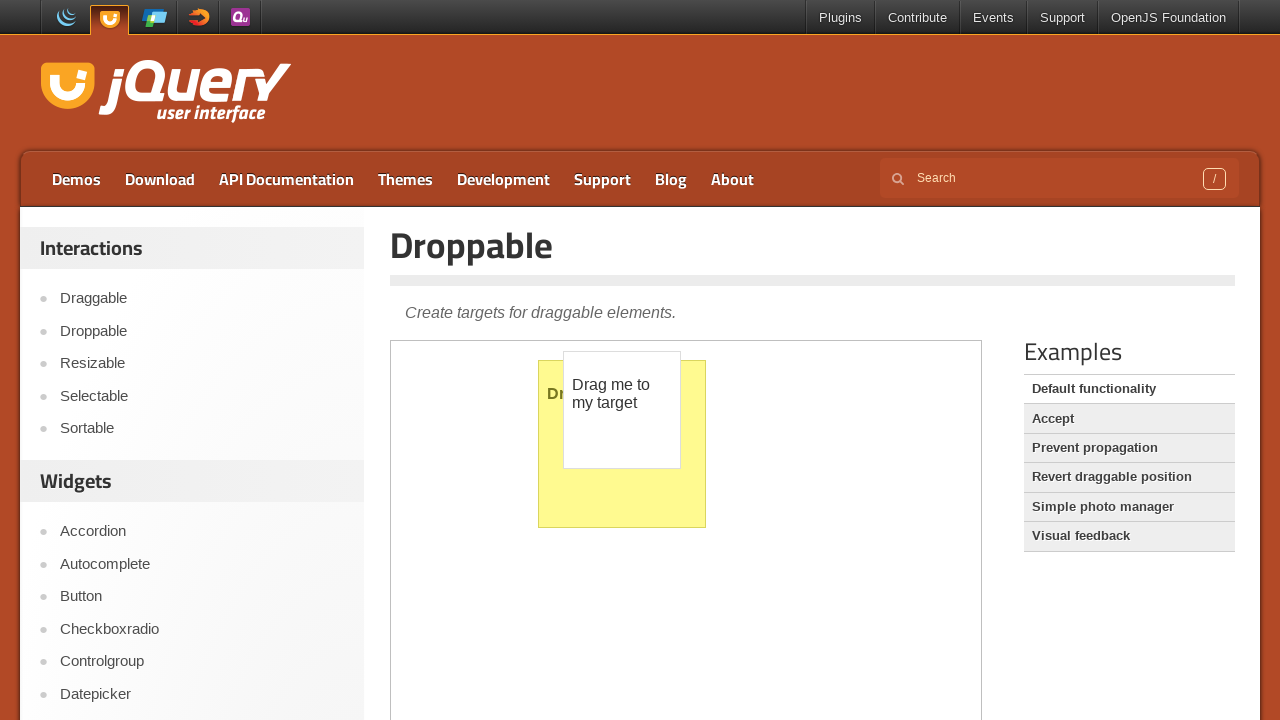

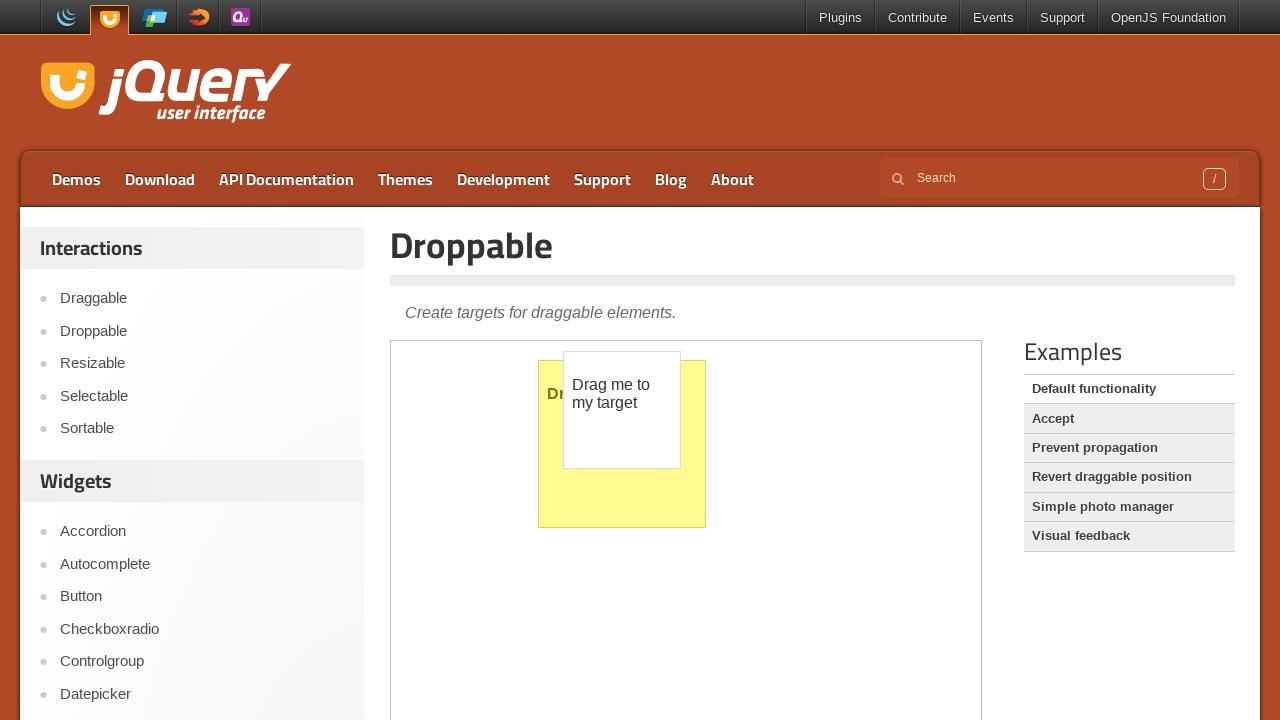